Waits for price to drop to $100, books it, solves a math problem, and submits the answer

Starting URL: http://suninjuly.github.io/explicit_wait2.html

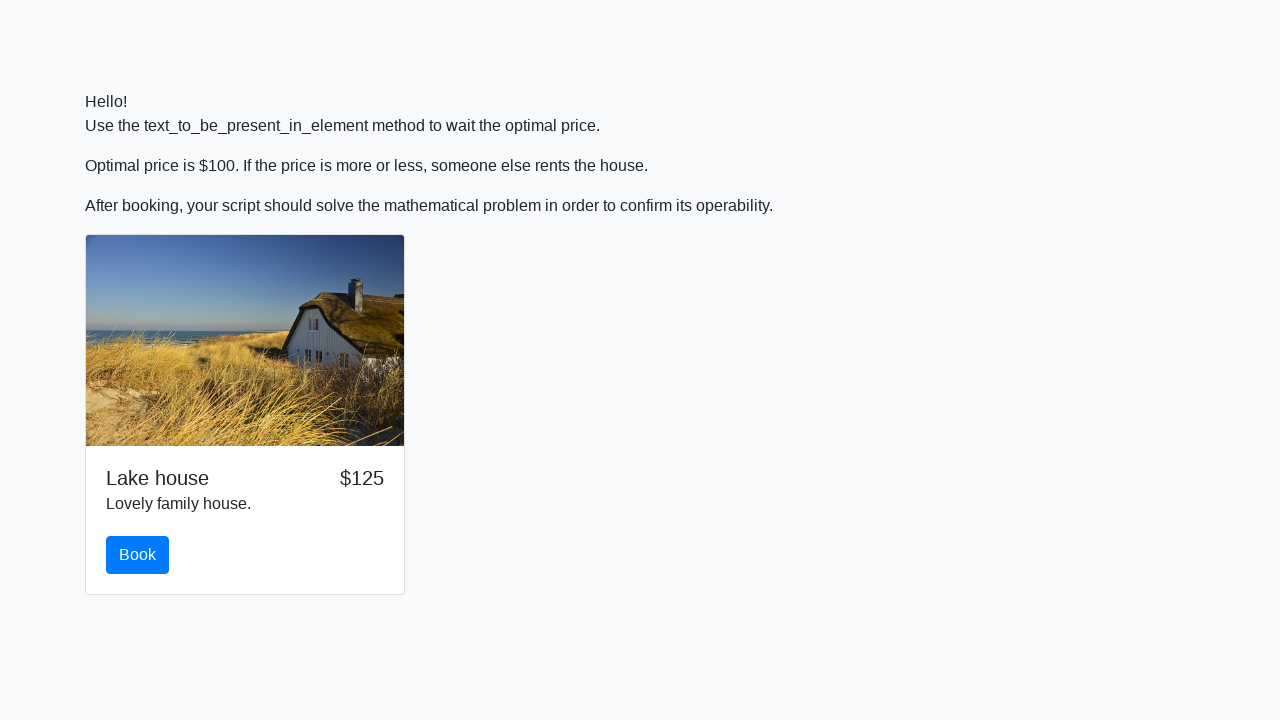

Waited for price to drop to $100
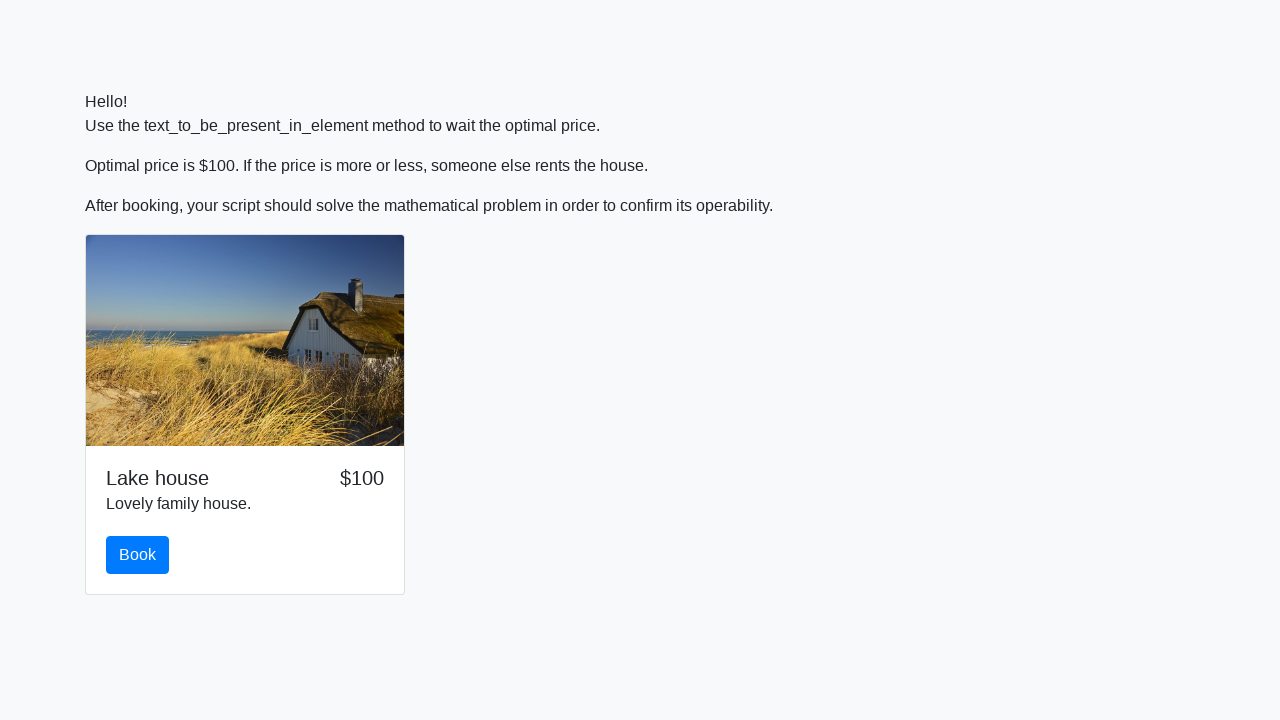

Clicked the book button at (138, 555) on #book
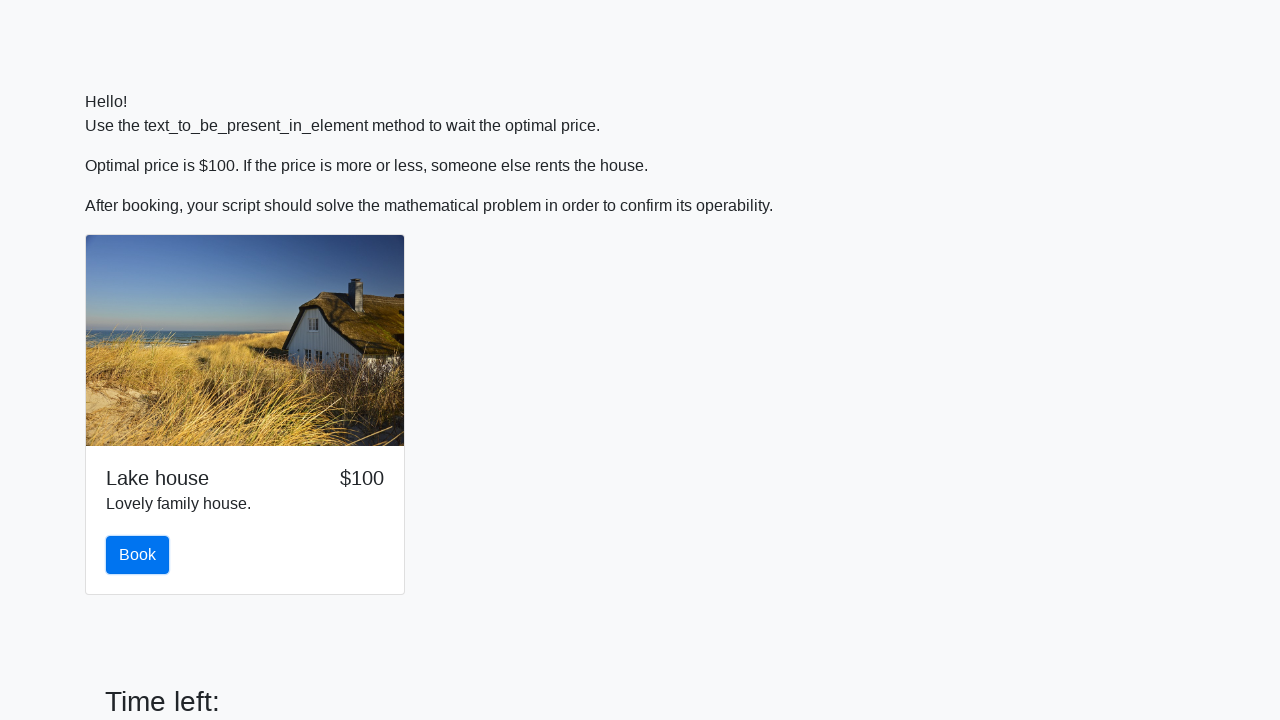

Retrieved input value: 704
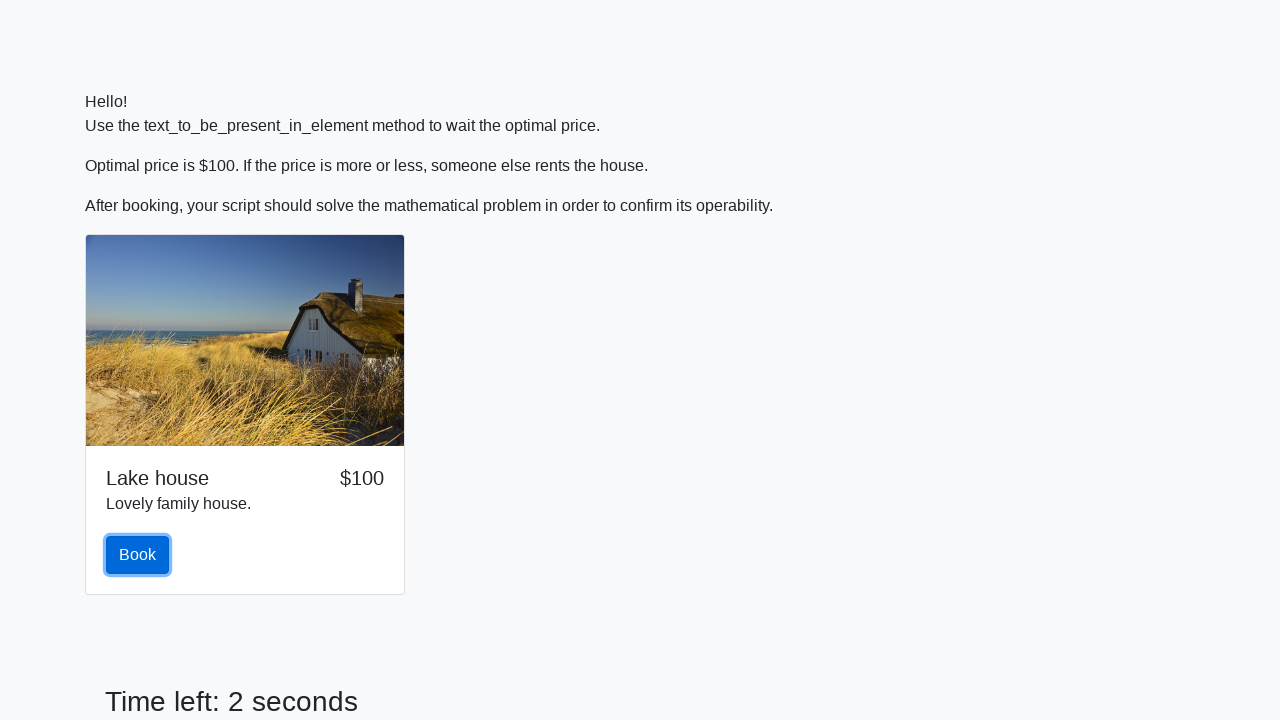

Calculated answer using math formula: 1.2100584356681168
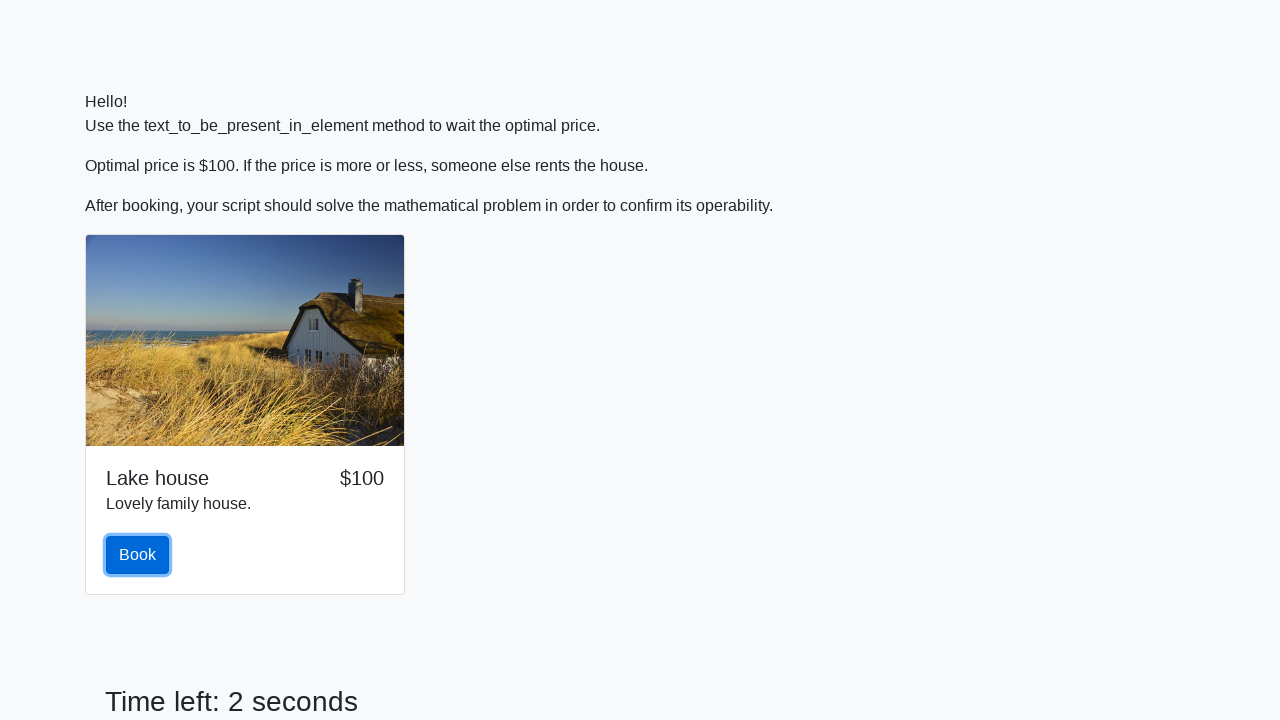

Filled answer field with calculated value: 1.2100584356681168 on #answer
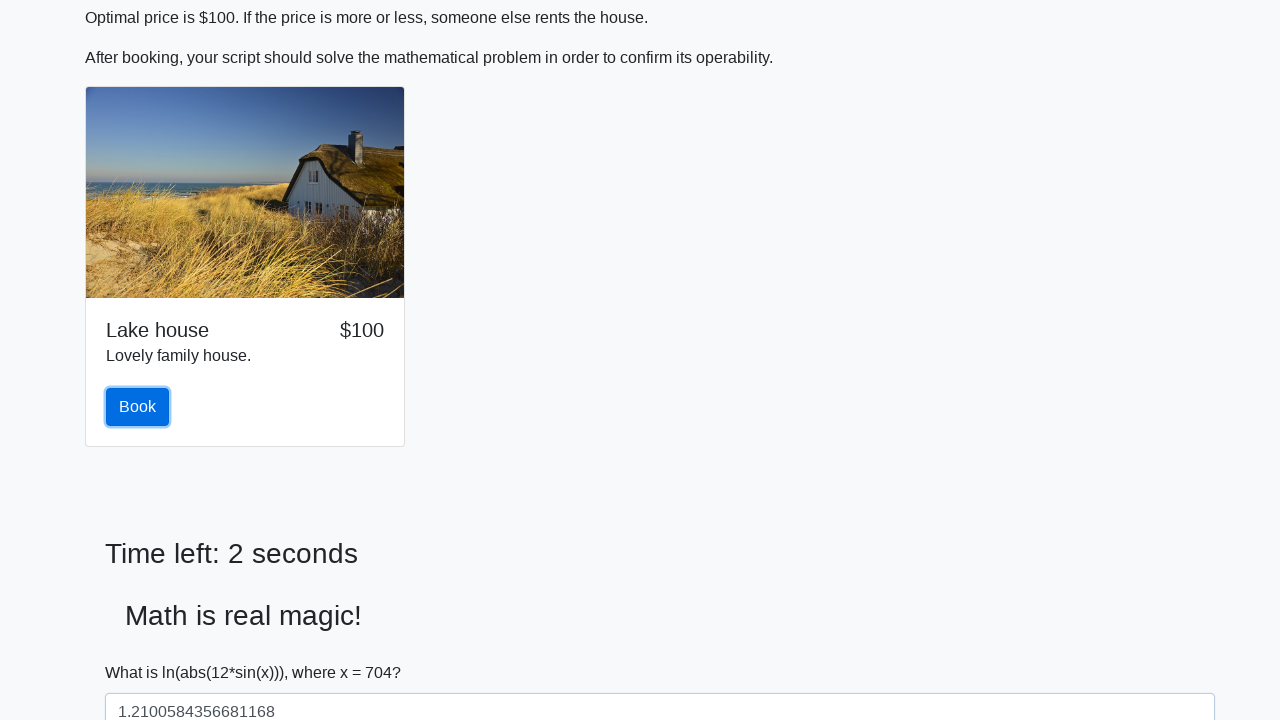

Clicked the Submit button at (143, 651) on xpath=//button[contains(text(), 'Submit')]
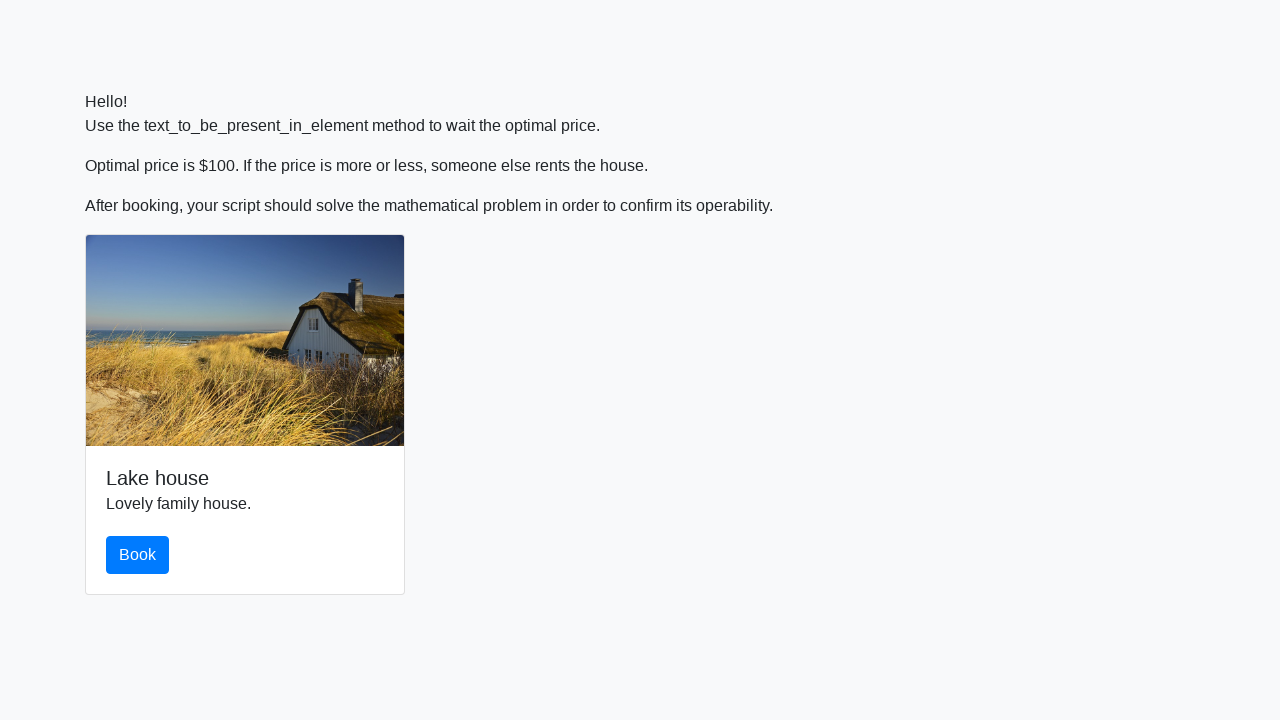

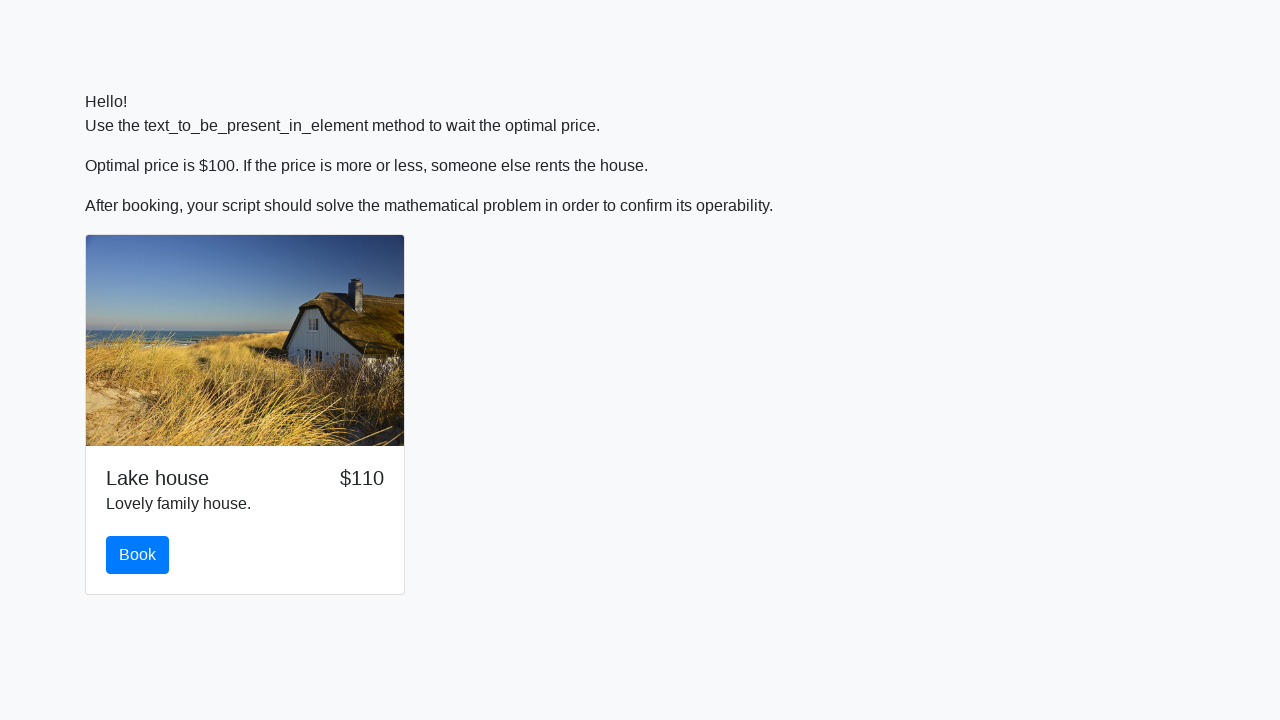